Tests clicking the JS Confirm button and accepting the JavaScript confirm dialog

Starting URL: https://the-internet.herokuapp.com/javascript_alerts

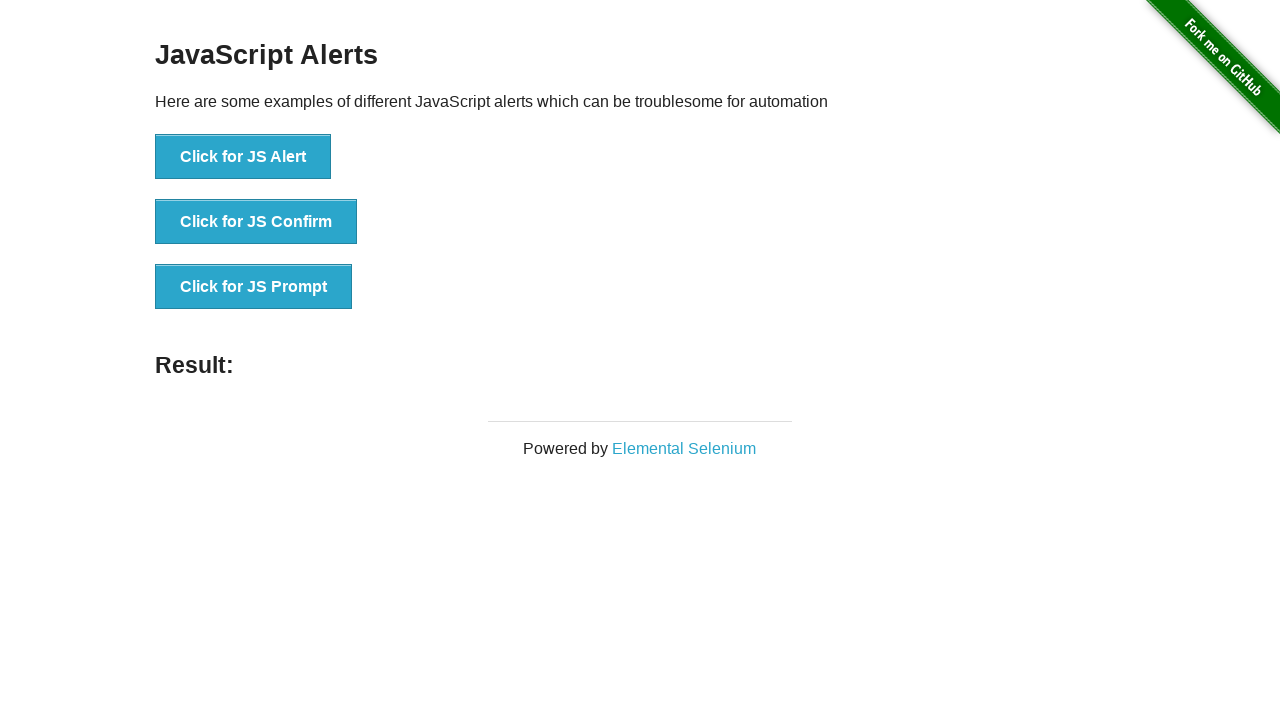

Set up dialog handler to accept confirm dialogs
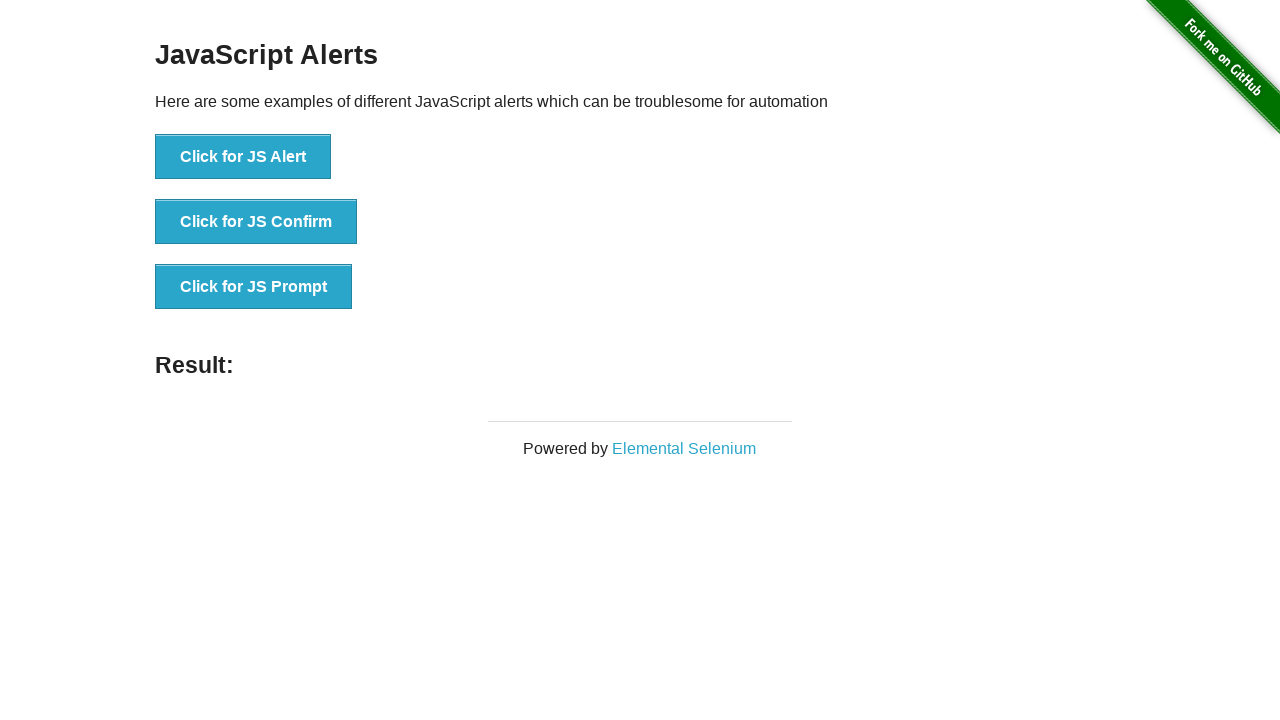

Clicked the JS Confirm button at (256, 222) on button[onclick='jsConfirm()']
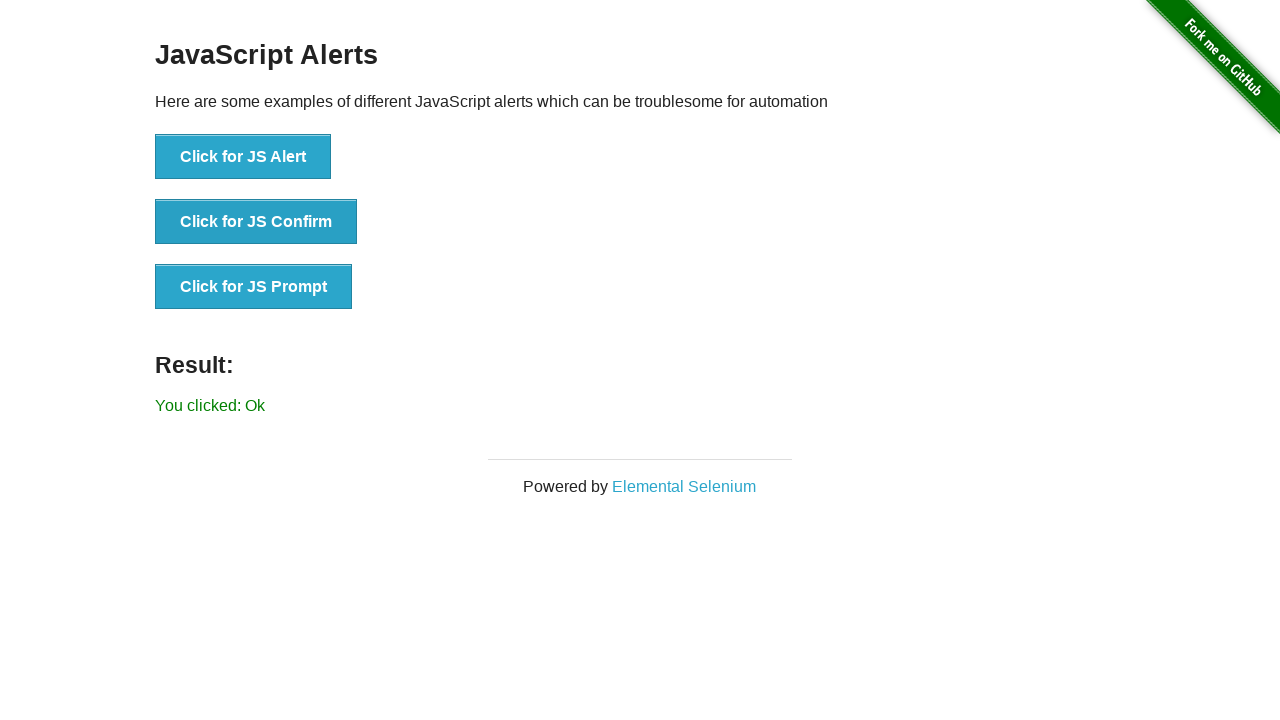

Waited for result message to appear
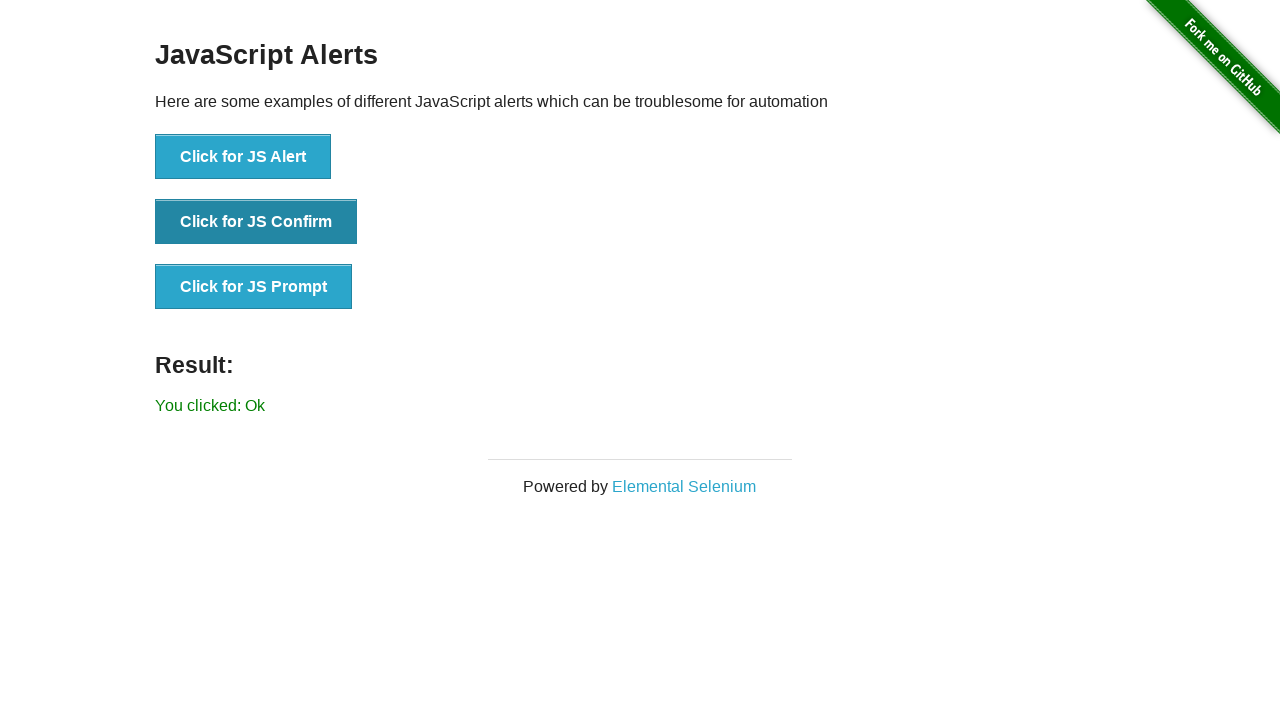

Retrieved result text from #result element
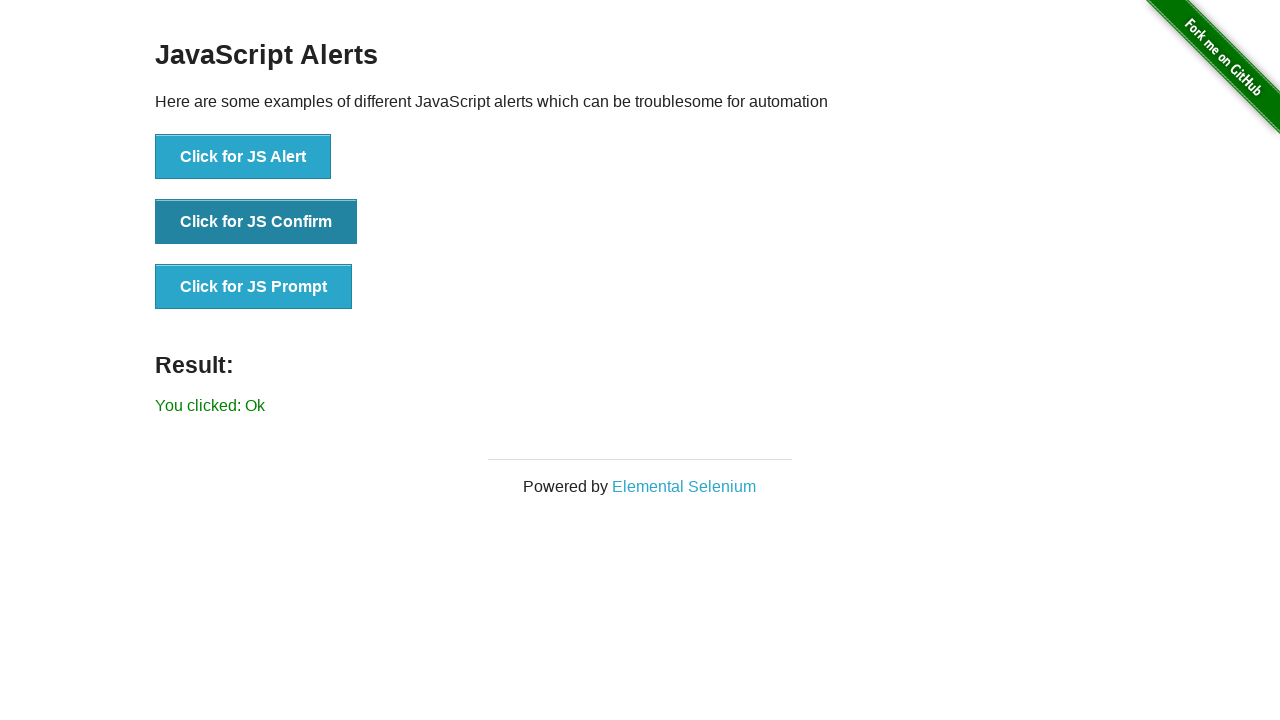

Asserted that 'Ok' is present in result text
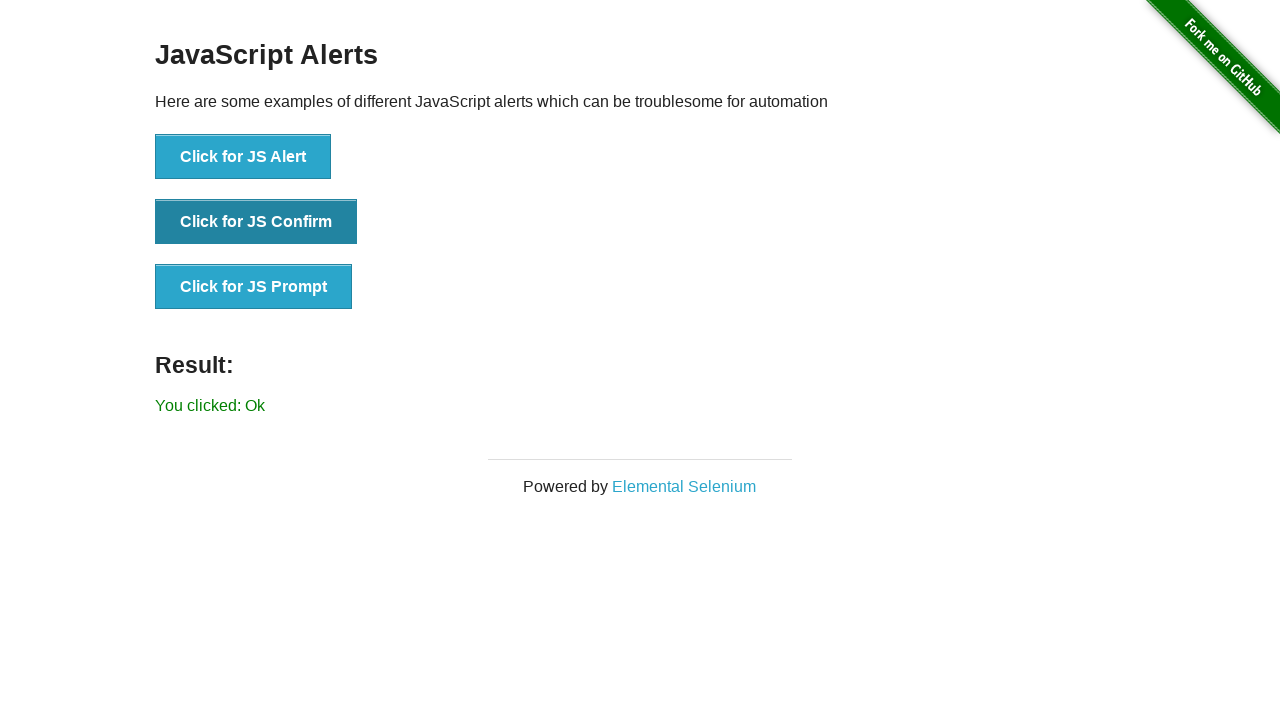

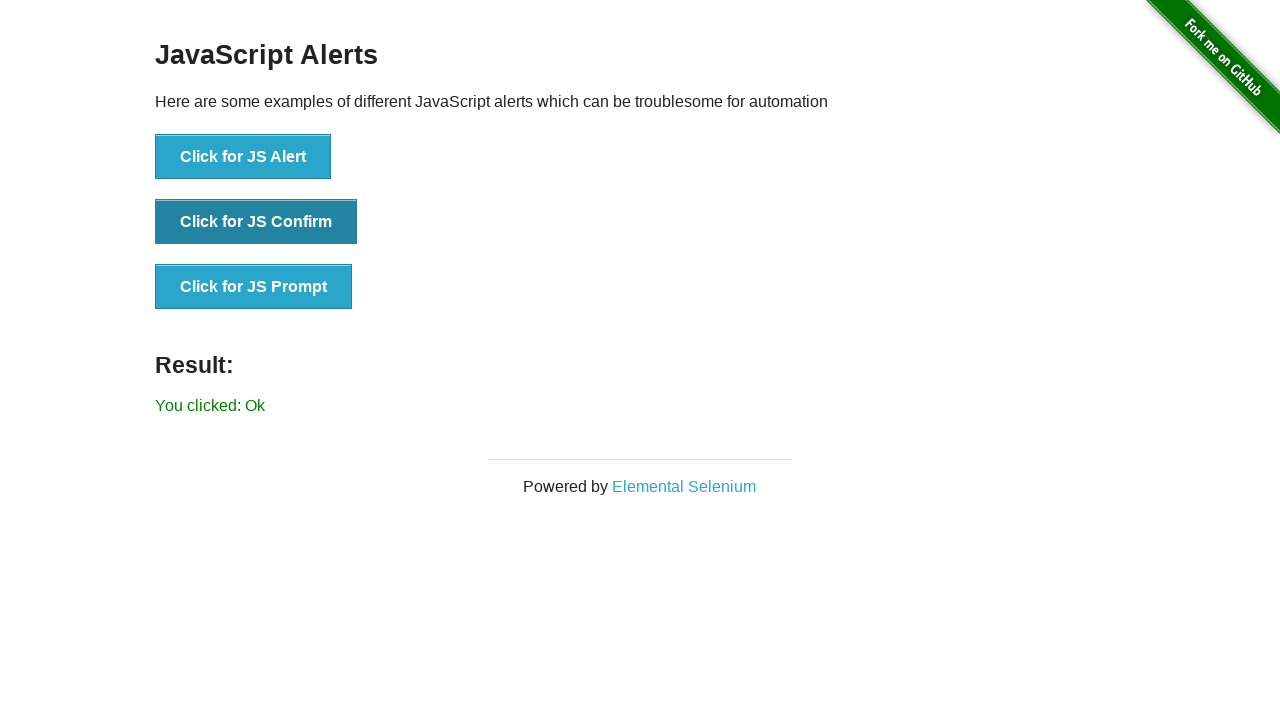